Fills out the DemoQA practice form with personal information including name, email, gender, phone number, hobbies selection, and address

Starting URL: https://demoqa.com/automation-practice-form

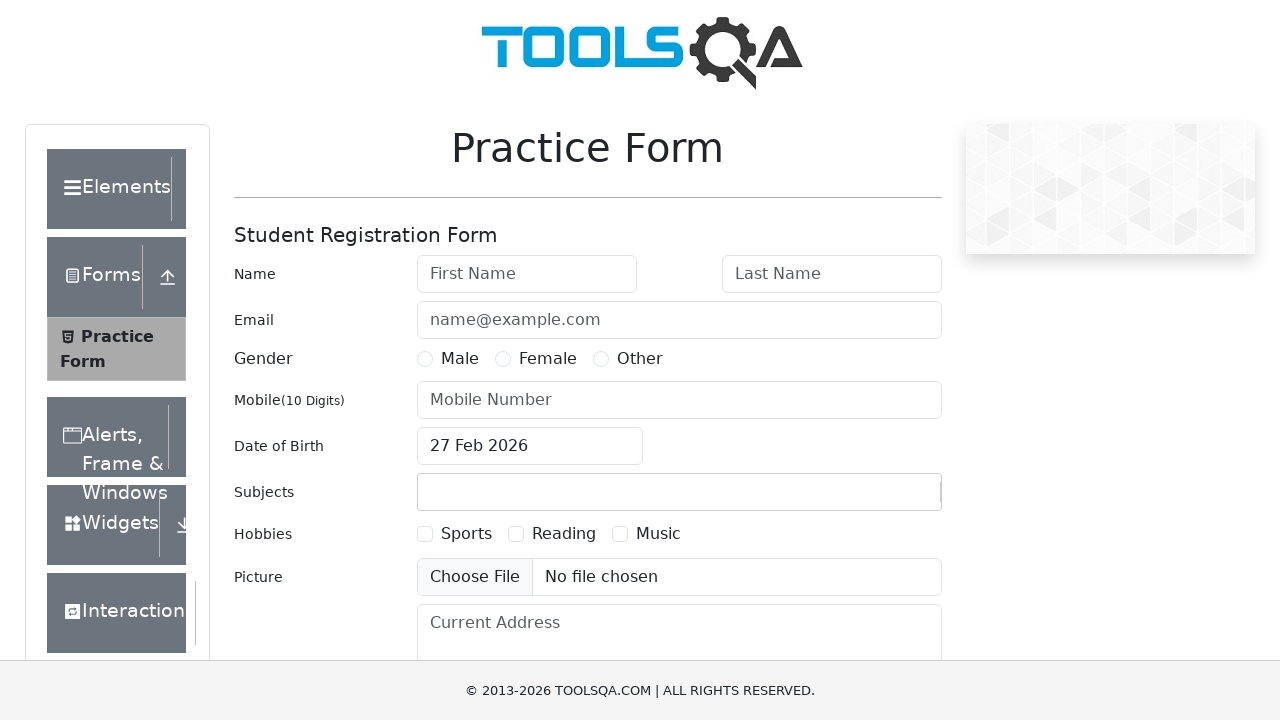

Filled first name field with 'Aidin' on #firstName
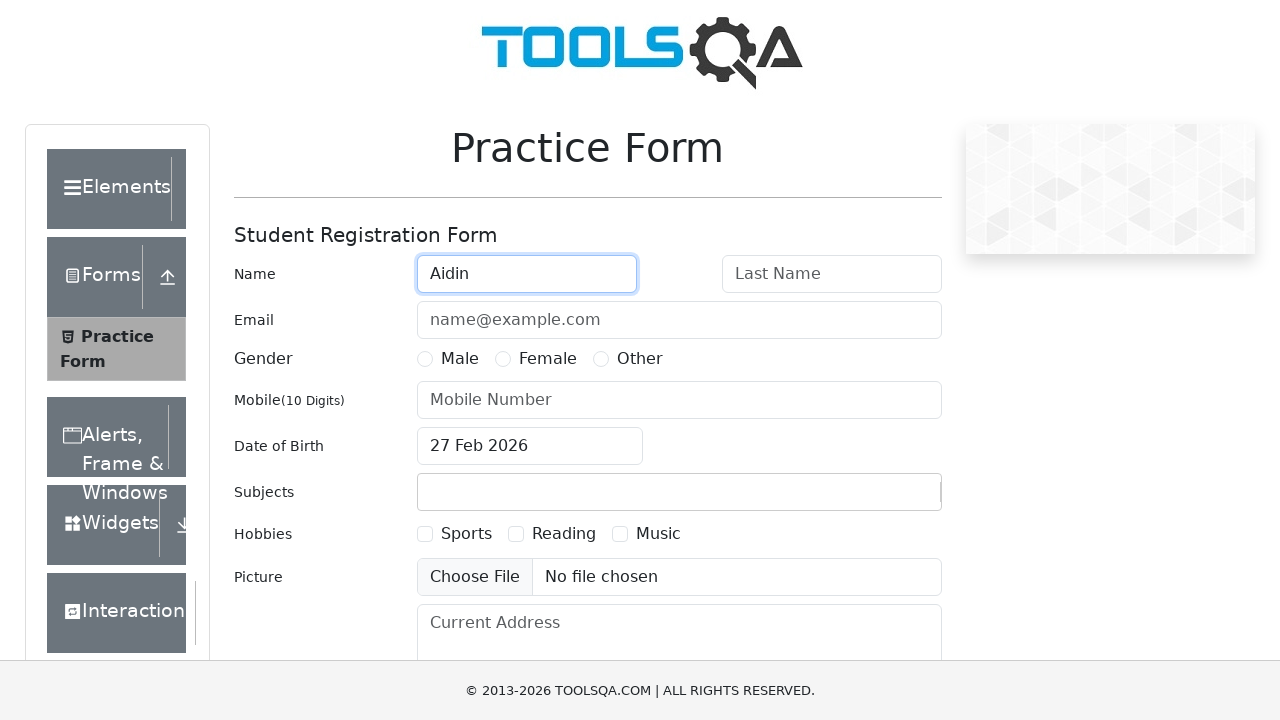

Filled last name field with 'Iskenderov' on #lastName
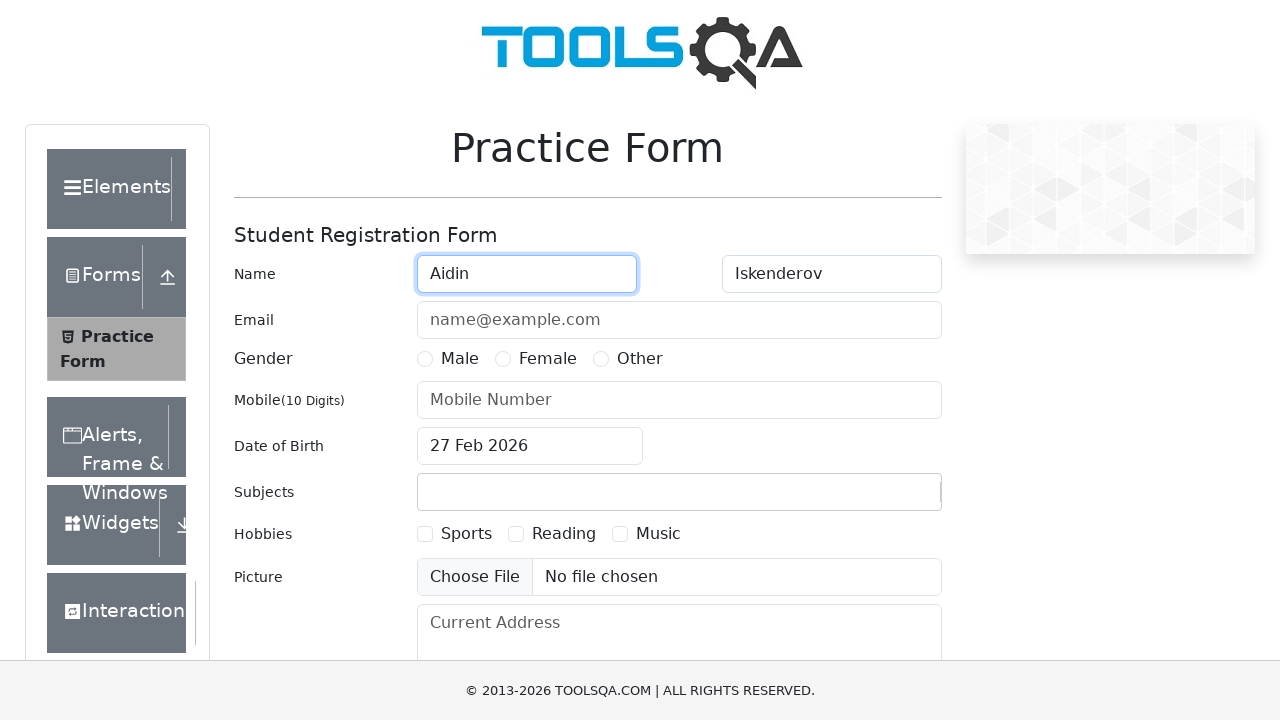

Filled email field with 'aidin@gmail.com' on #userEmail
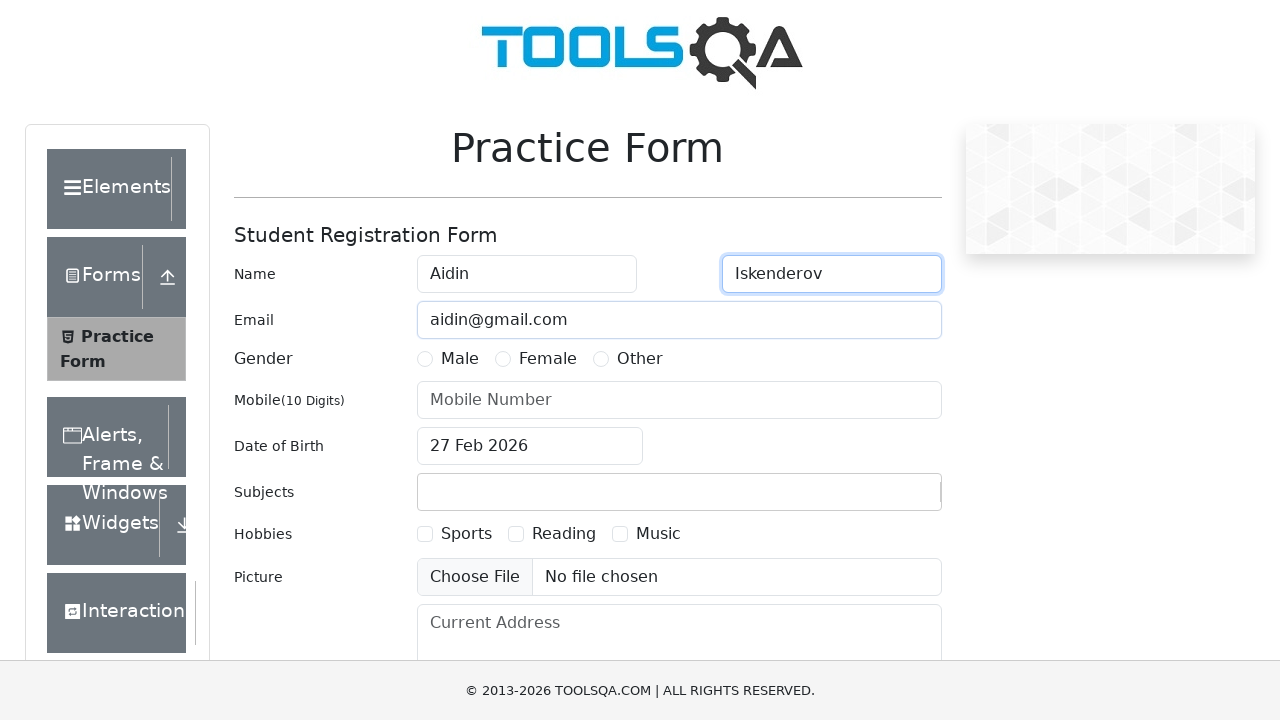

Selected 'Other' gender option at (640, 359) on label[for='gender-radio-3']
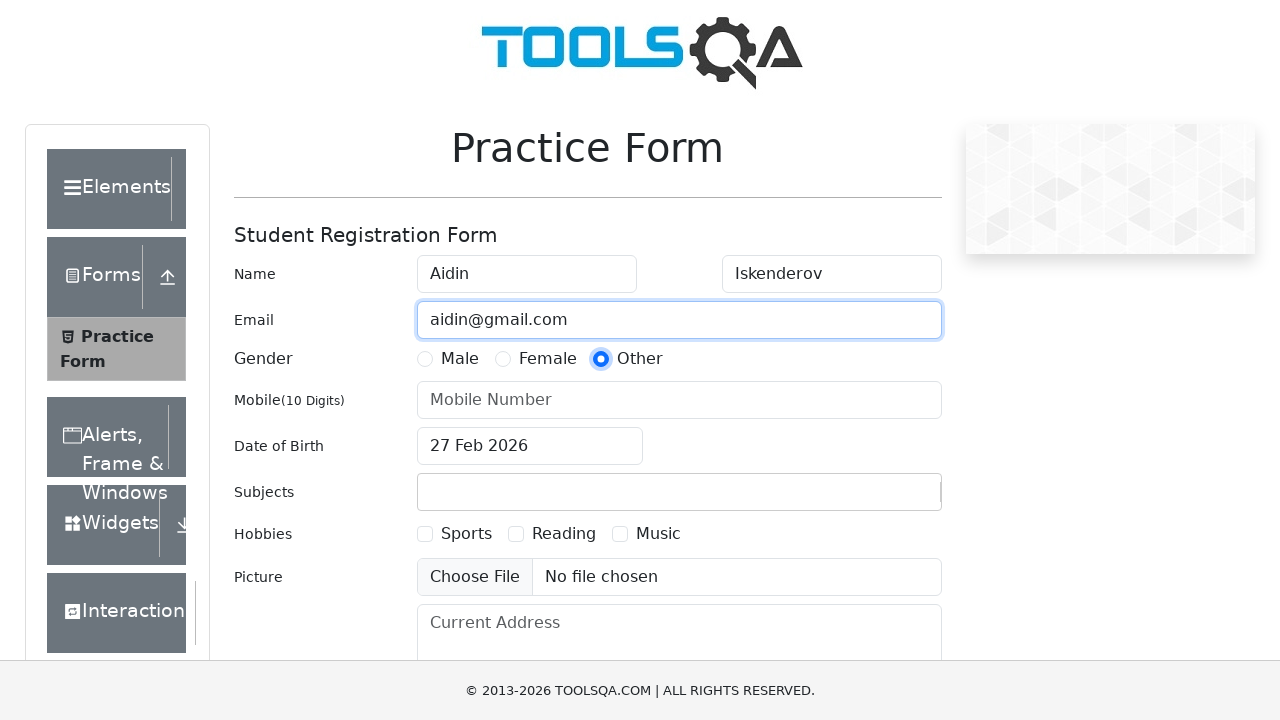

Filled mobile number field with '0772342576' on #userNumber
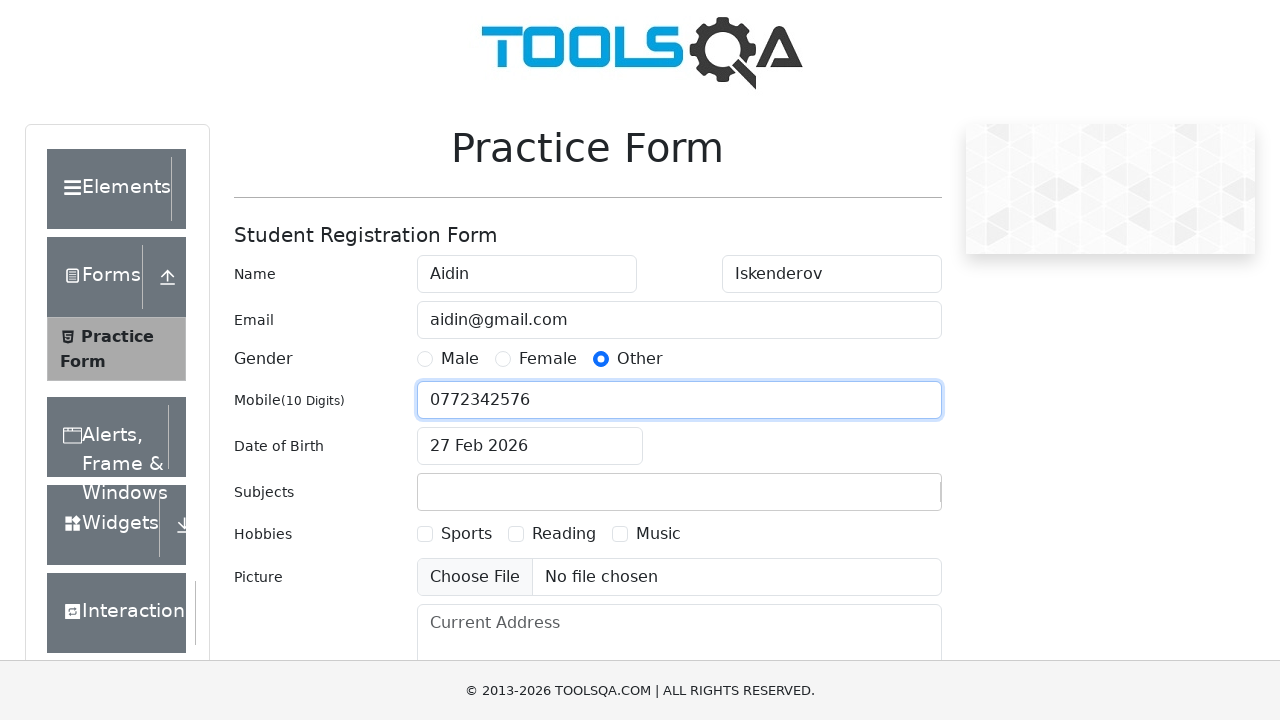

Selected 'Sports' hobby checkbox at (466, 534) on label[for='hobbies-checkbox-1']
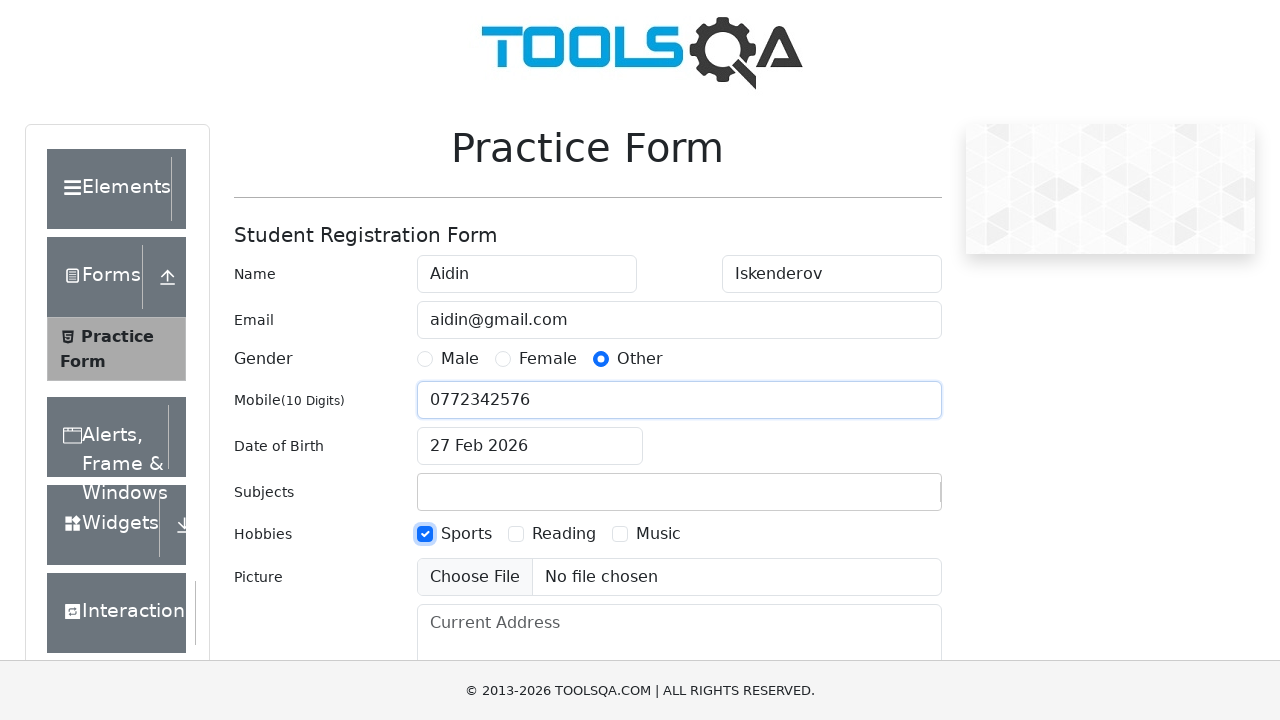

Scrolled to current address field
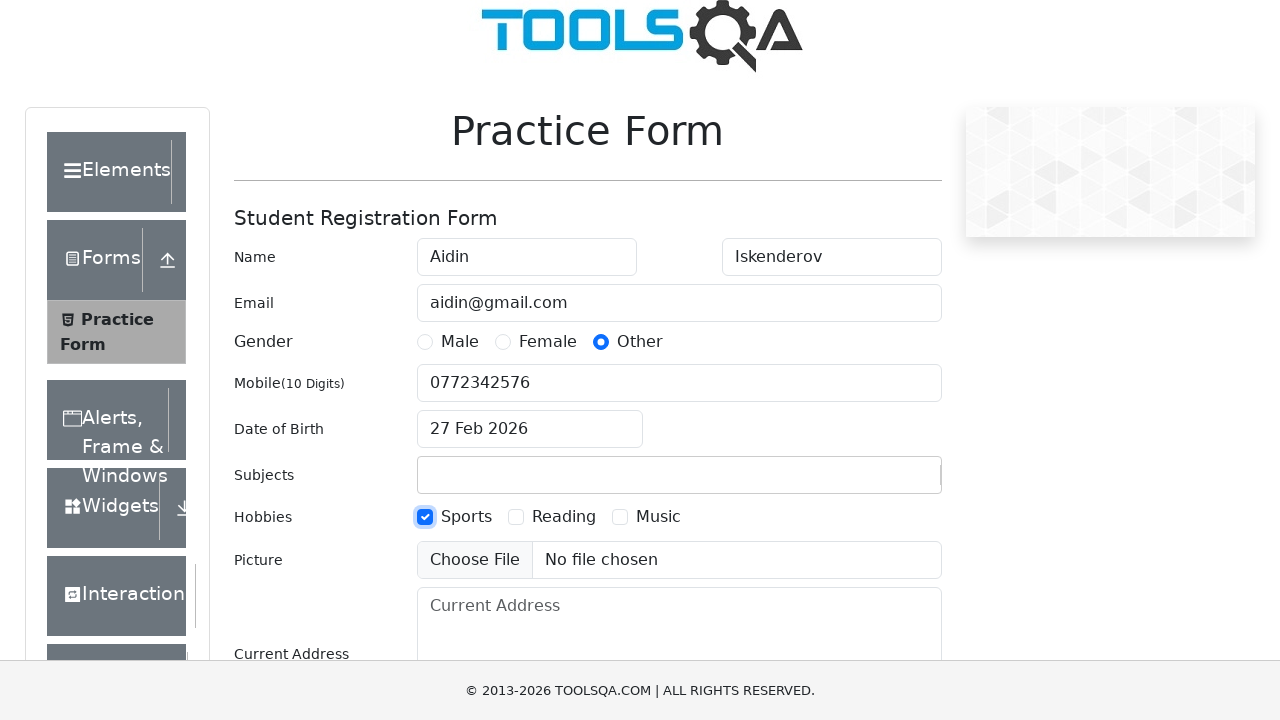

Filled current address field with 'Mederova 8/1' on #currentAddress
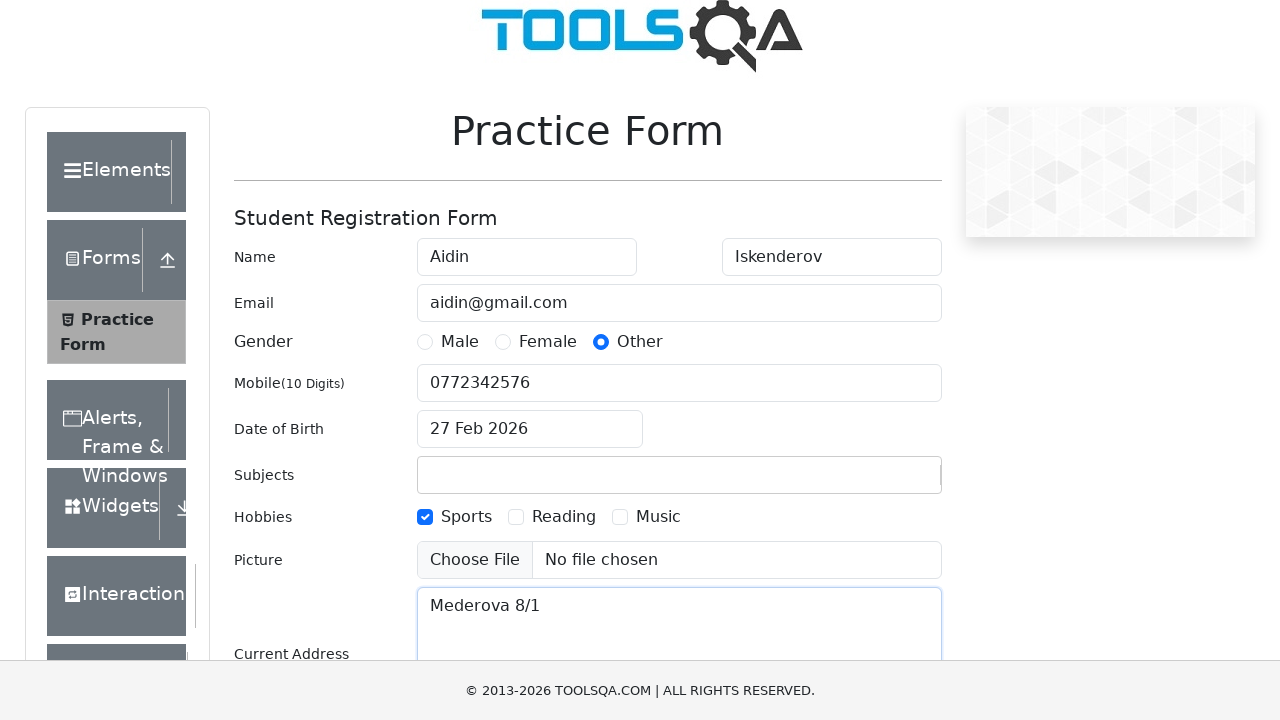

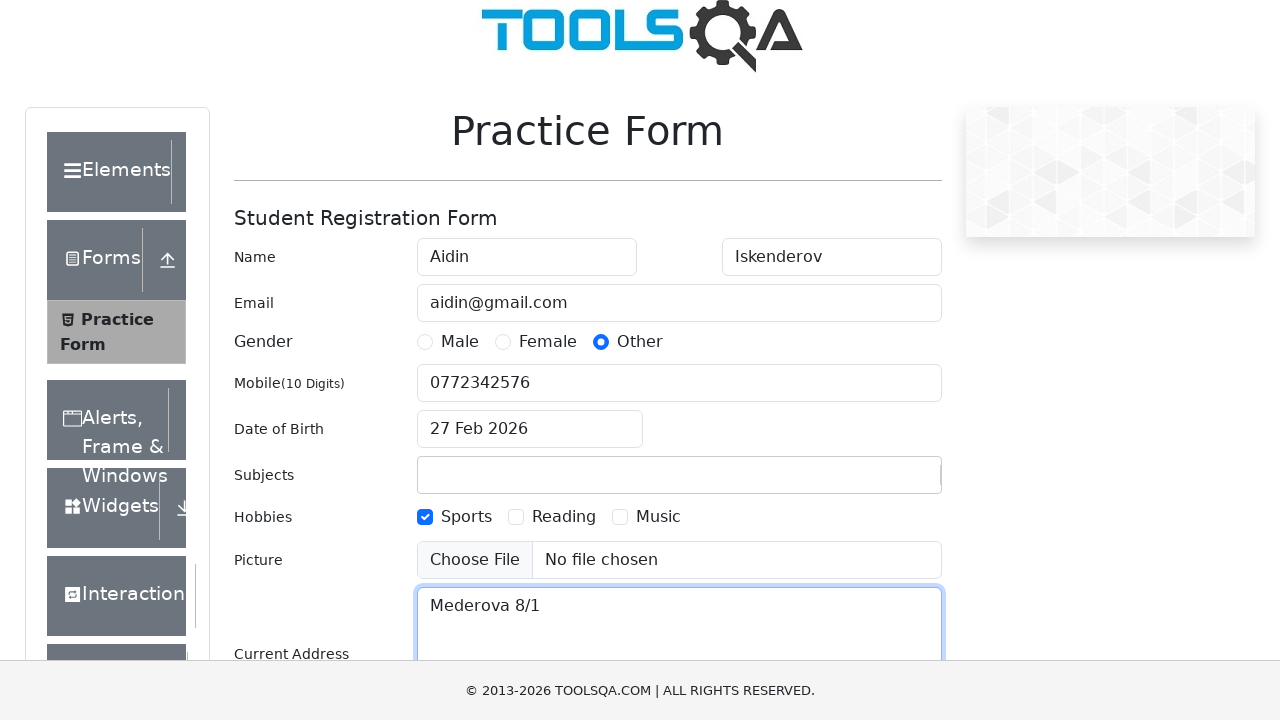